Navigates to a sitemap XML page, extracts links, and visits multiple pages from the sitemap to verify they load correctly (Chrome version)

Starting URL: https://www.getcalley.com/page-sitemap.xml

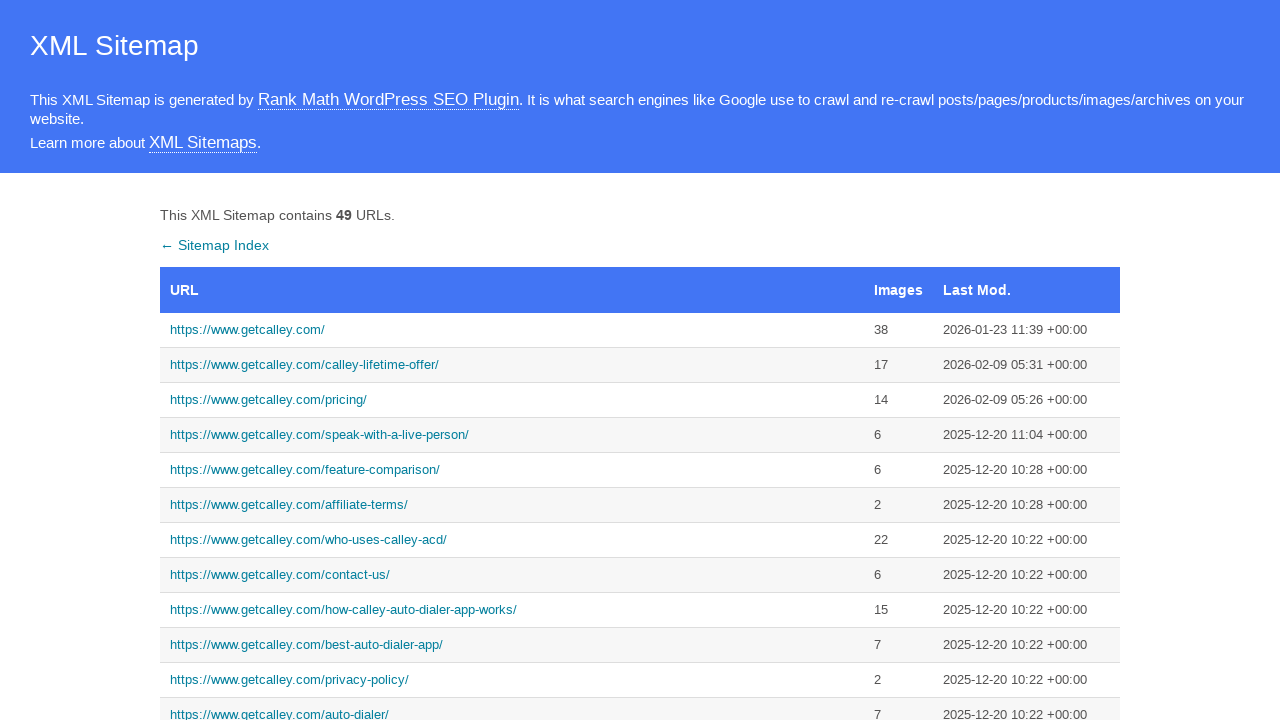

Waited for links to load on sitemap page
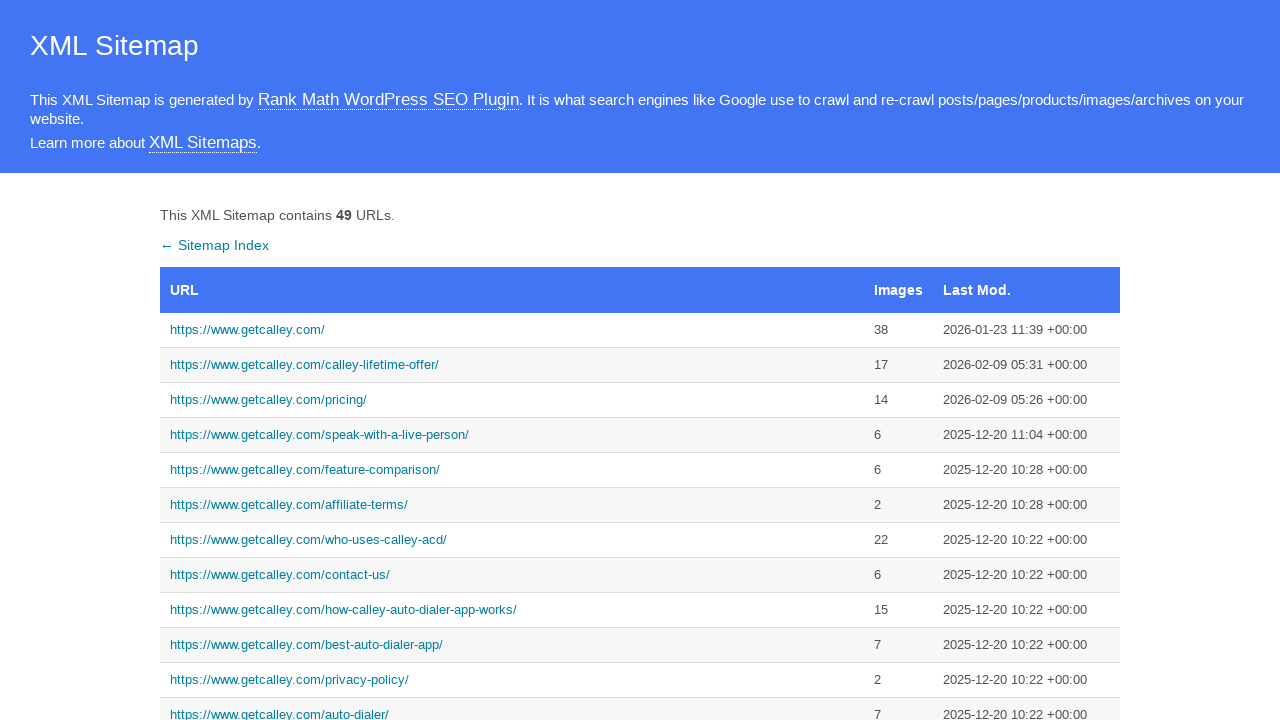

Retrieved all links from sitemap - Total count is 52
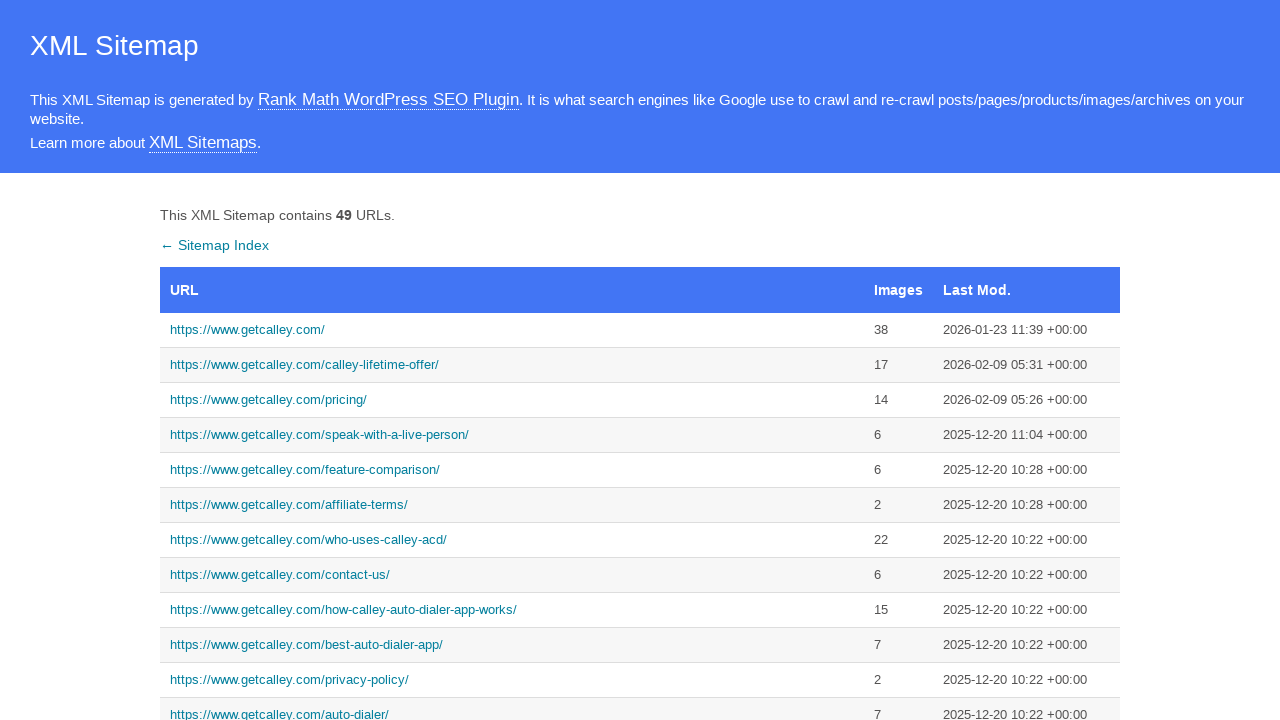

Extracted URLs from link indices 3-7 - Array size is 5
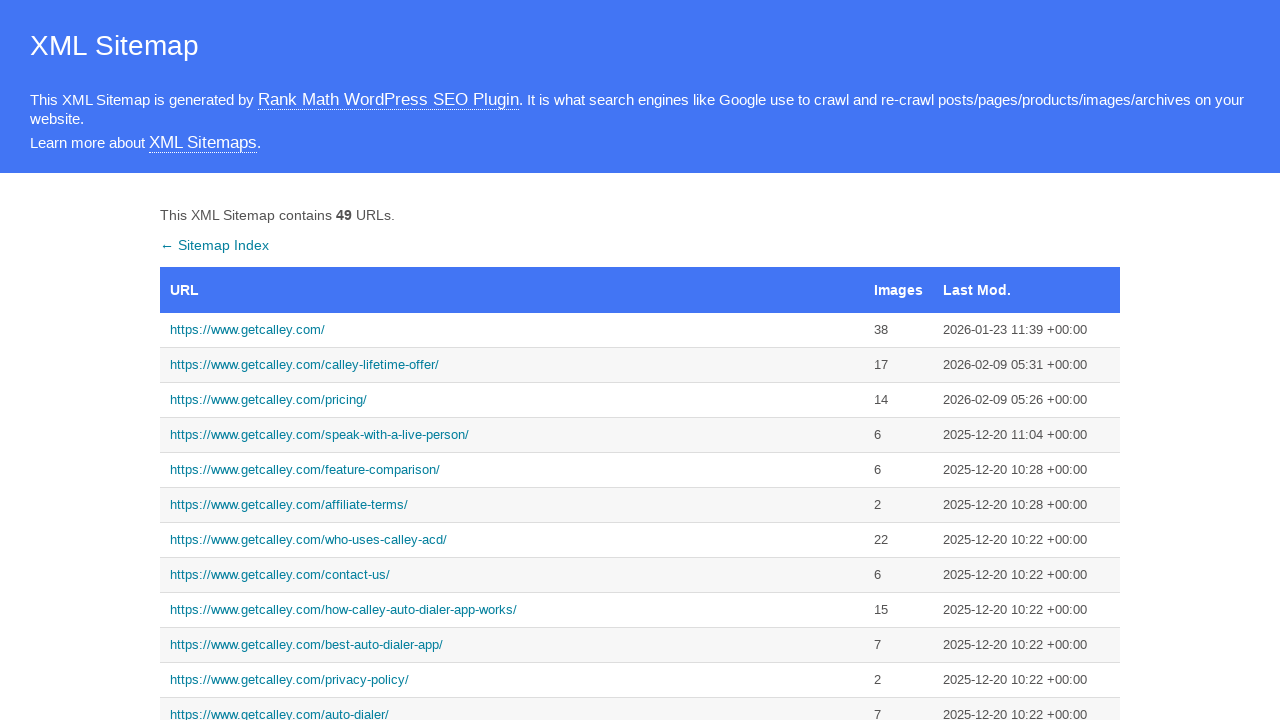

Navigated to extracted URL: https://www.getcalley.com/
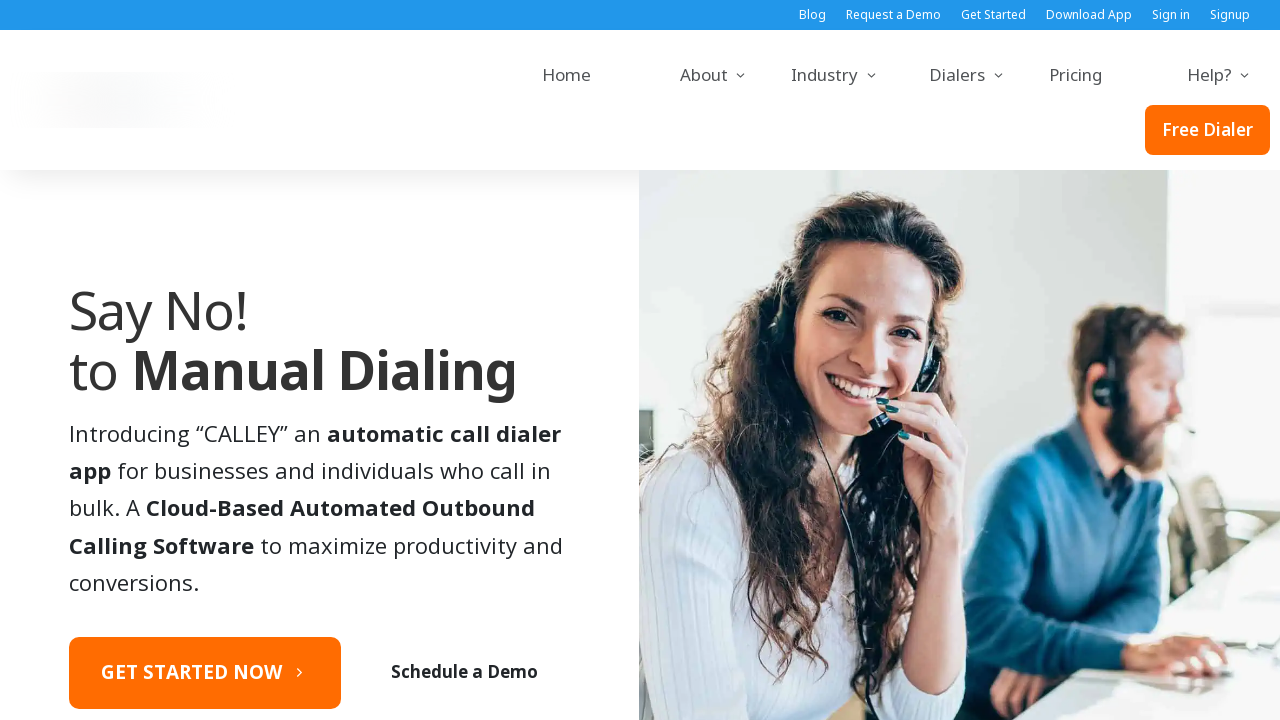

Page loaded and stabilized - DOM content loaded for https://www.getcalley.com/
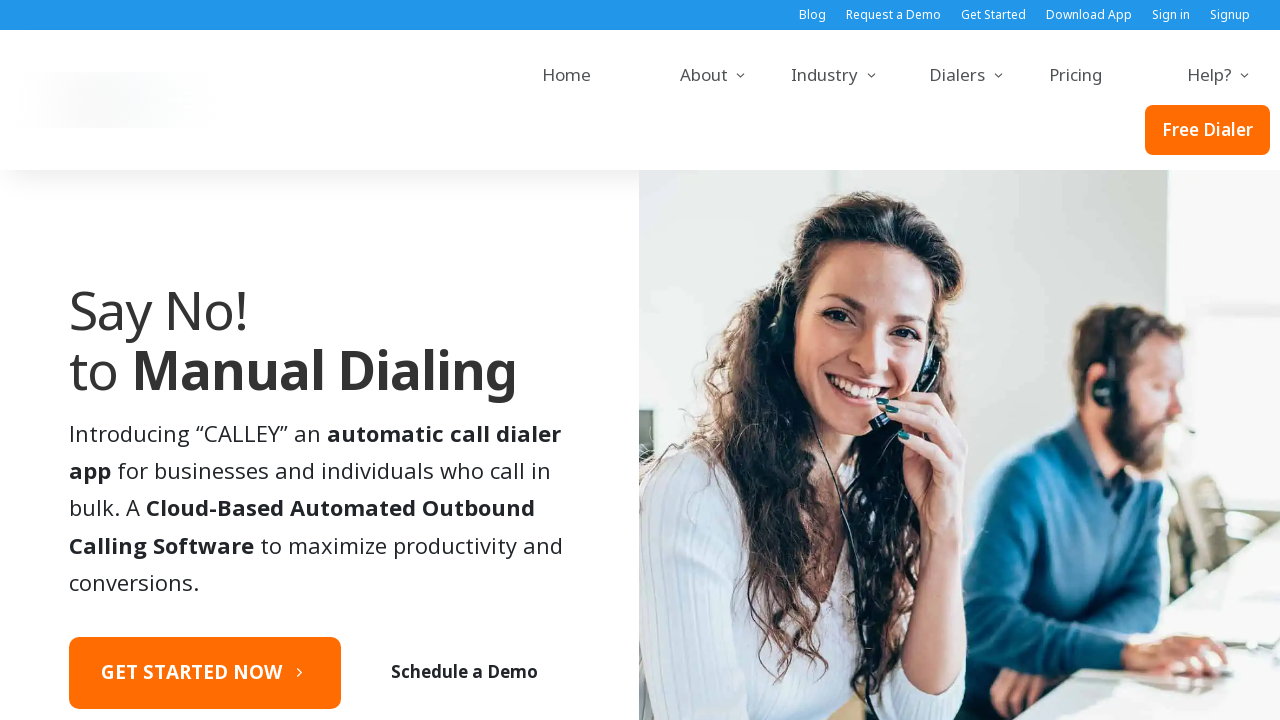

Navigated to extracted URL: https://www.getcalley.com/calley-lifetime-offer/
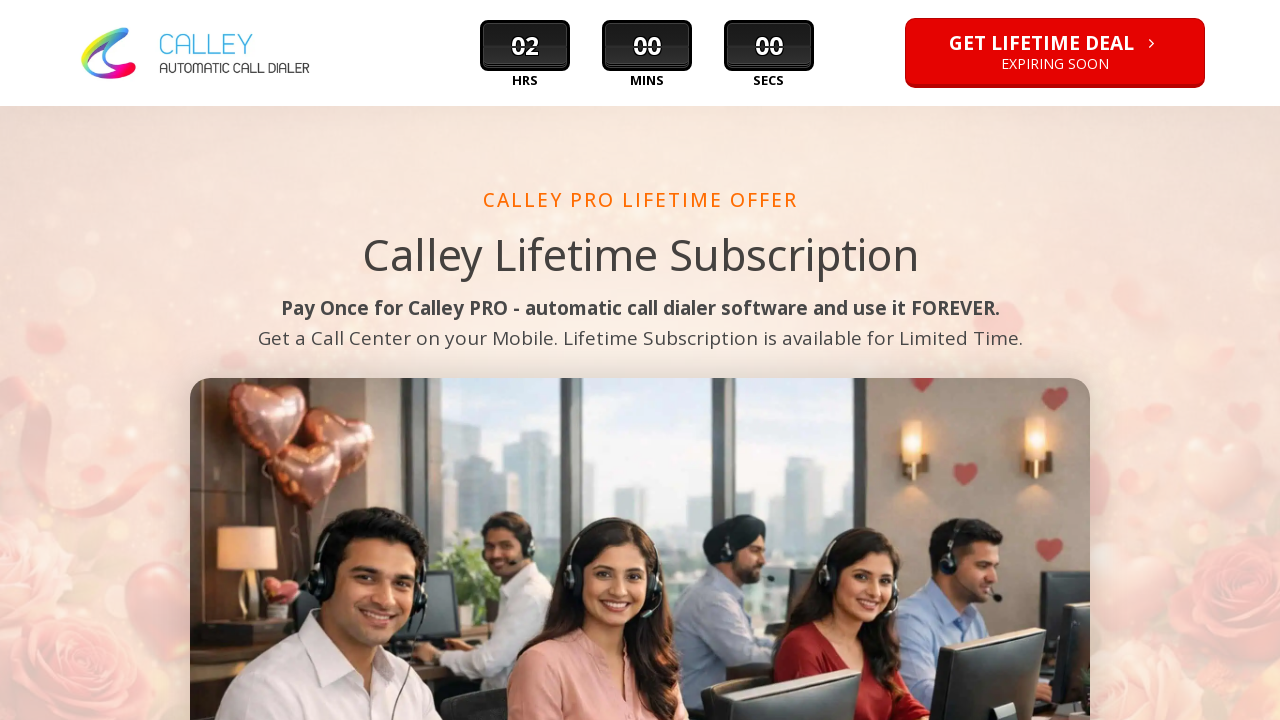

Page loaded and stabilized - DOM content loaded for https://www.getcalley.com/calley-lifetime-offer/
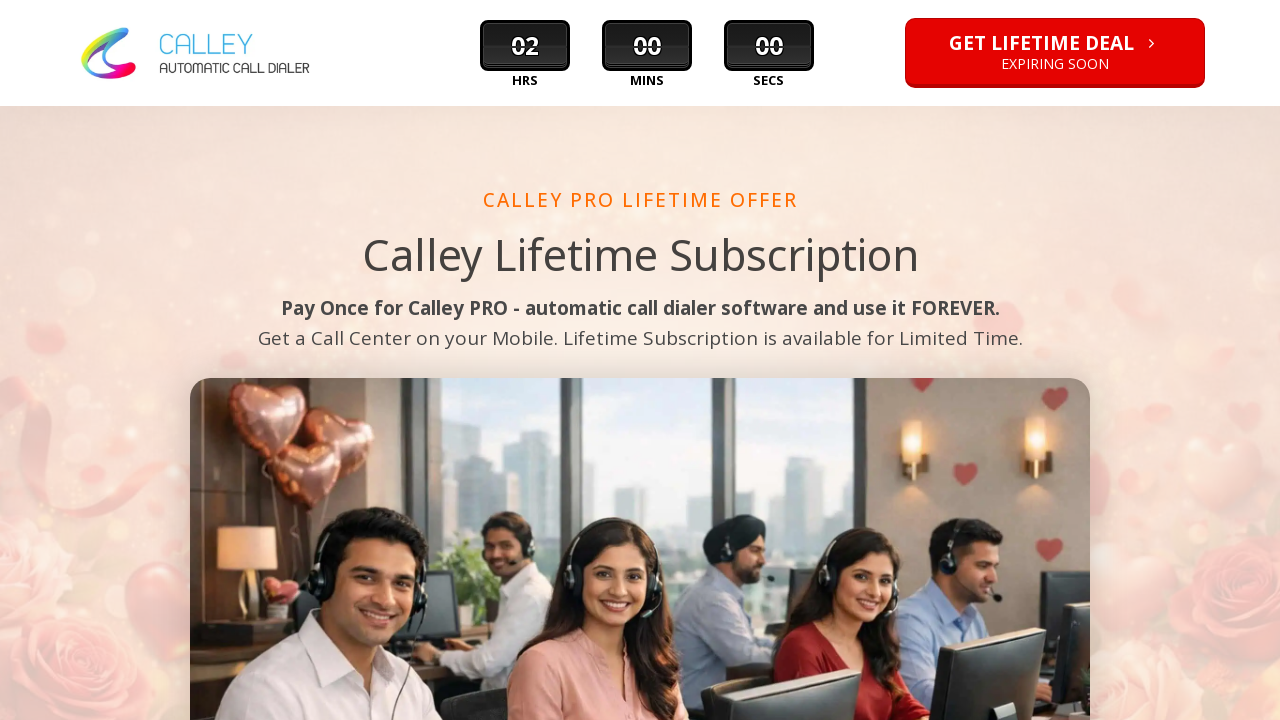

Navigated to extracted URL: https://www.getcalley.com/pricing/
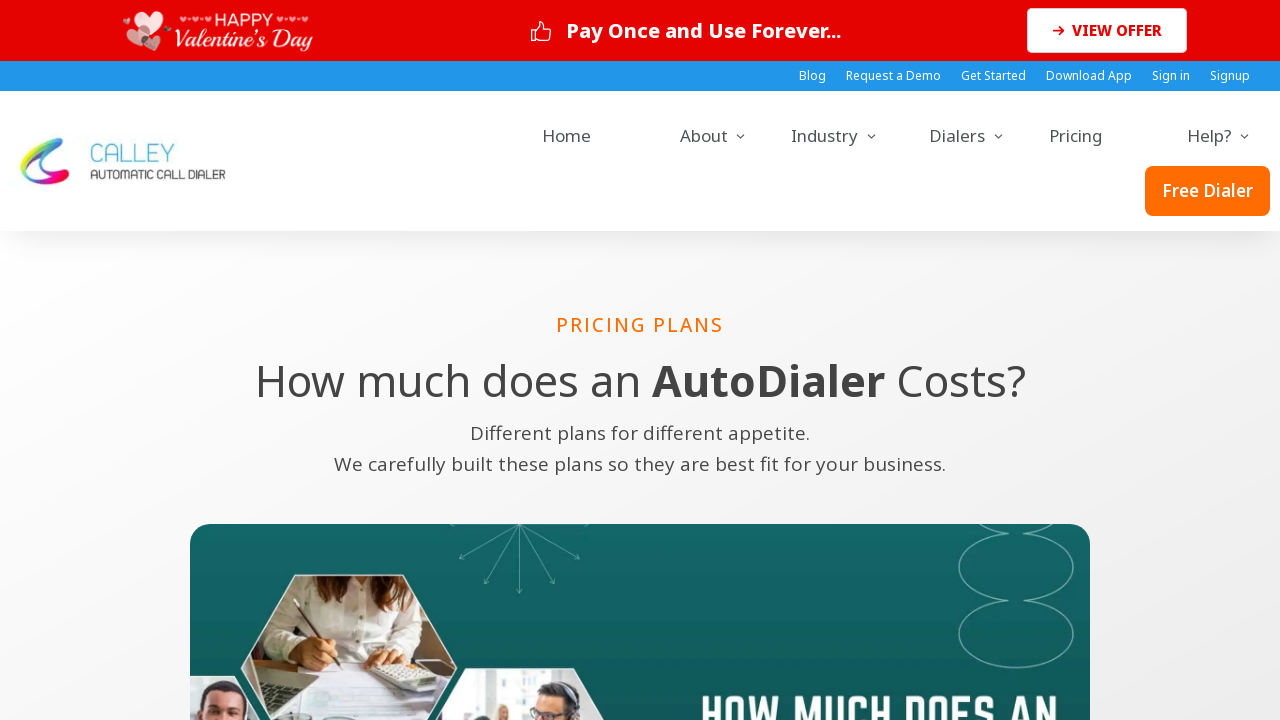

Page loaded and stabilized - DOM content loaded for https://www.getcalley.com/pricing/
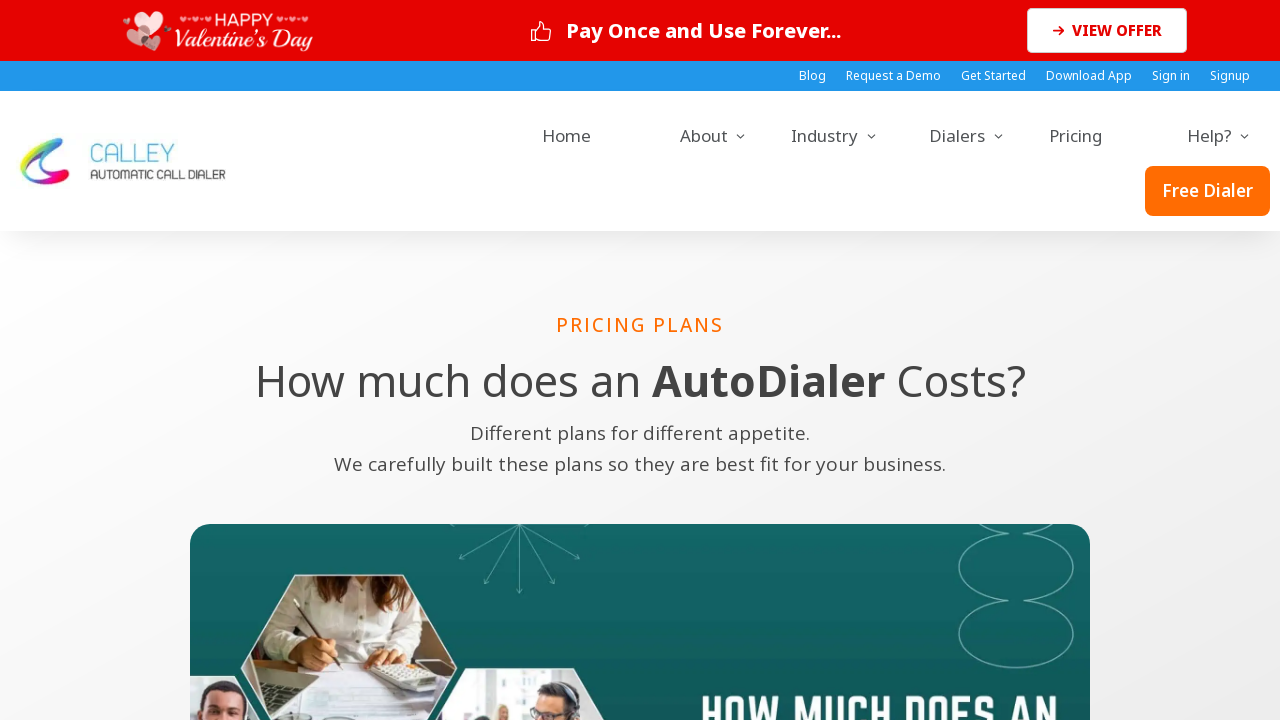

Navigated to extracted URL: https://www.getcalley.com/speak-with-a-live-person/
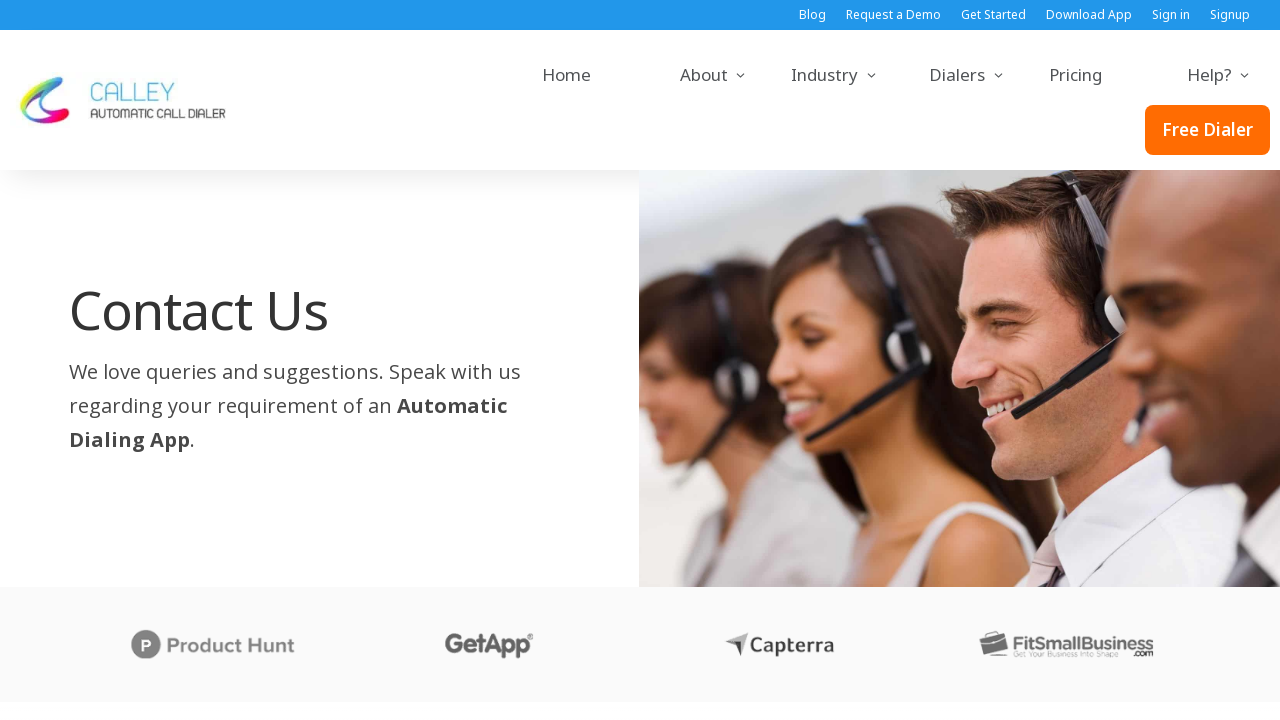

Page loaded and stabilized - DOM content loaded for https://www.getcalley.com/speak-with-a-live-person/
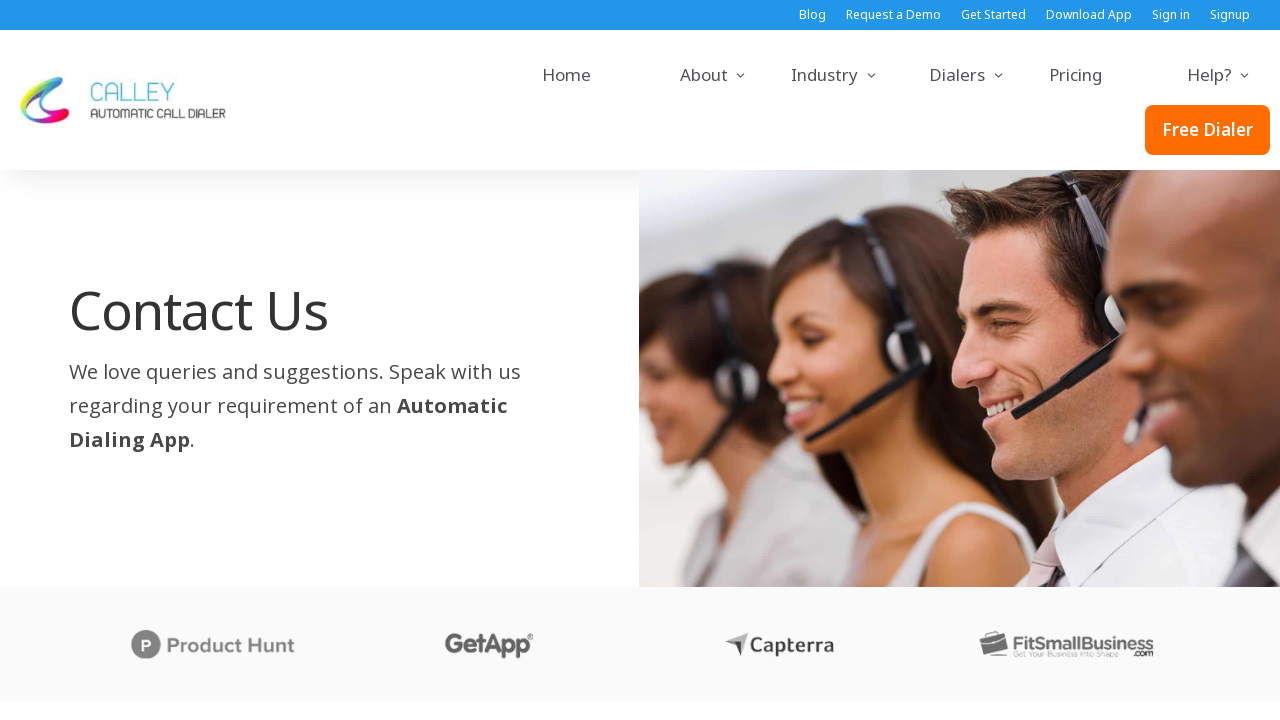

Navigated to extracted URL: https://www.getcalley.com/feature-comparison/
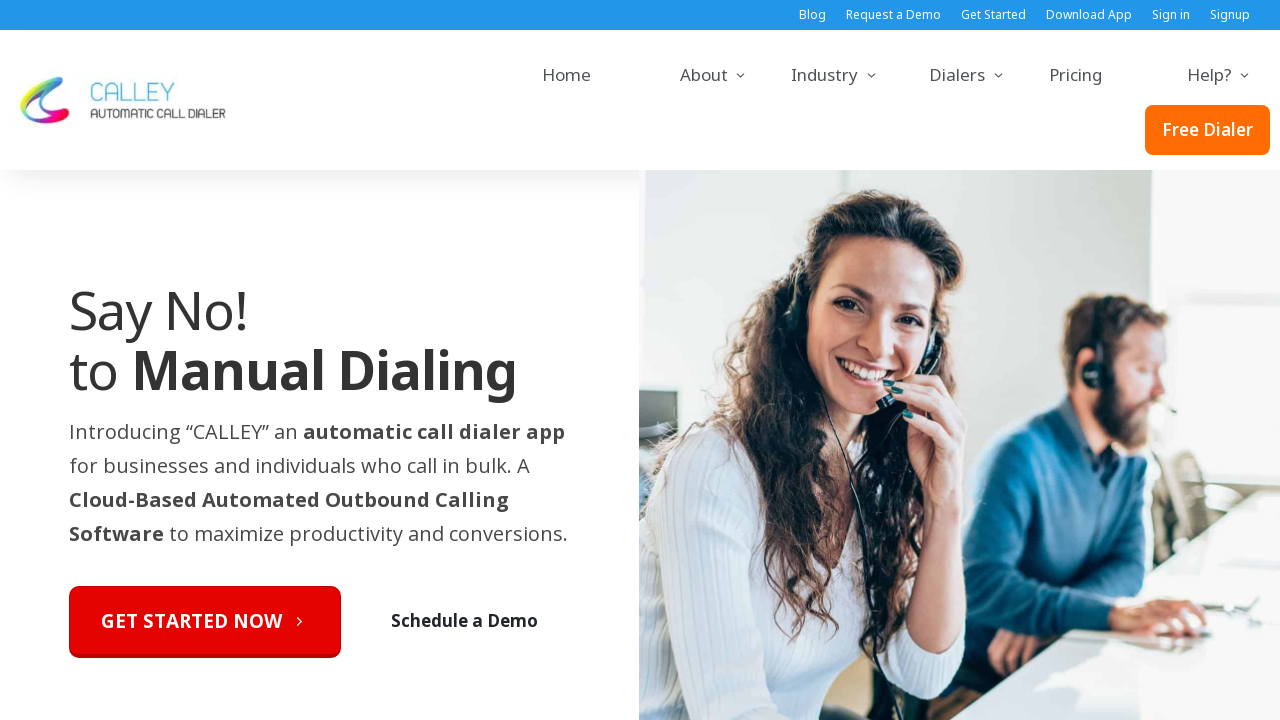

Page loaded and stabilized - DOM content loaded for https://www.getcalley.com/feature-comparison/
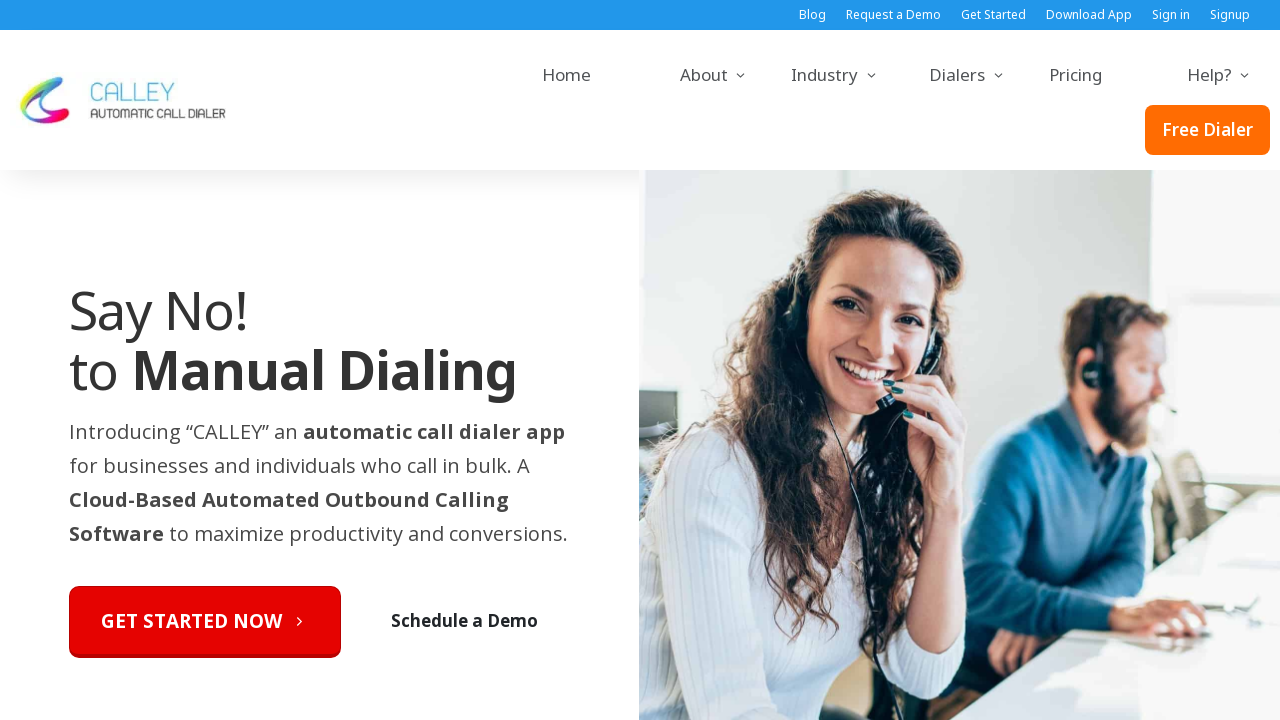

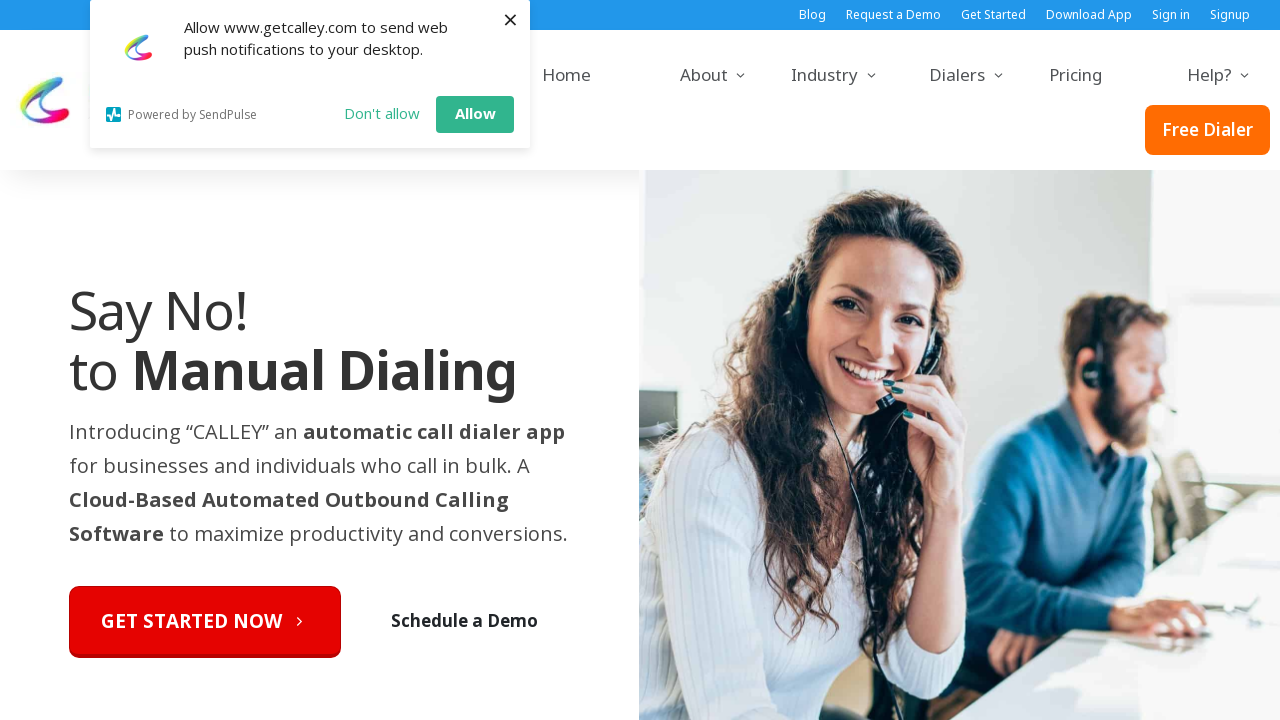